Tests navigation to the Sortable Data Tables page and verifies the table structure by interacting with table headers and cells

Starting URL: https://the-internet.herokuapp.com/

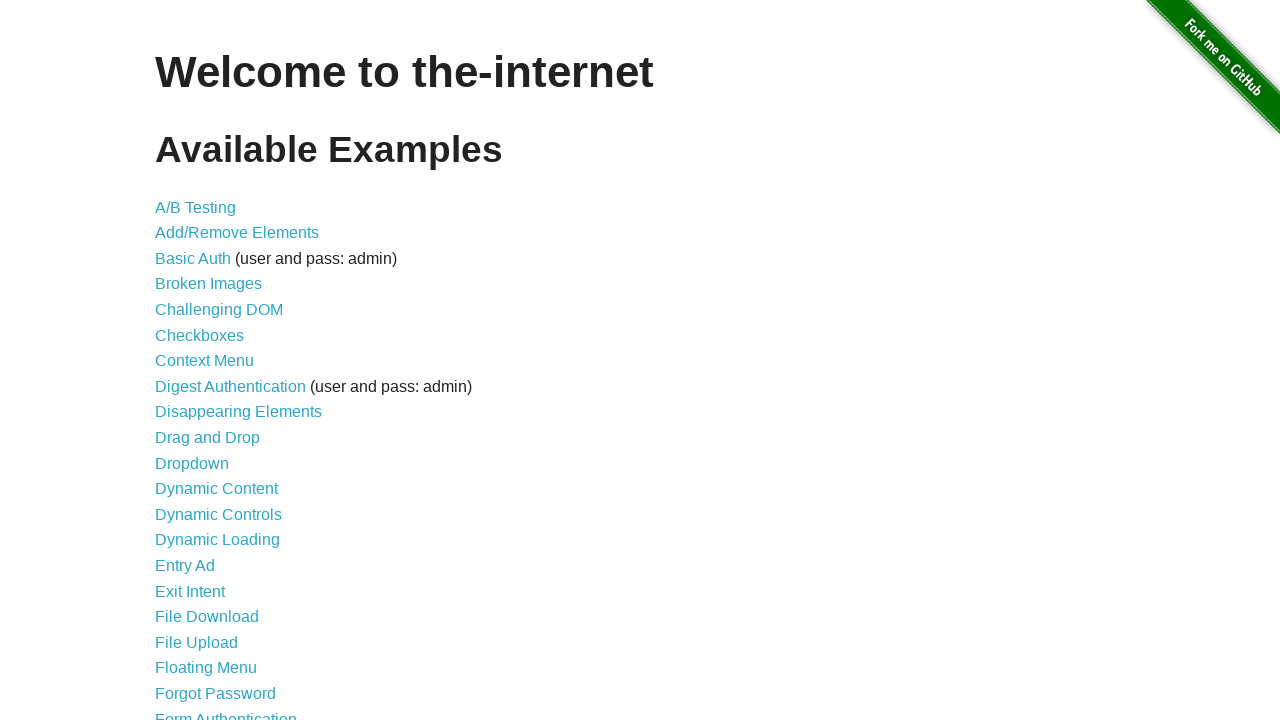

Clicked on the Sortable Data Tables link at (230, 574) on text=Sortable Data Tables
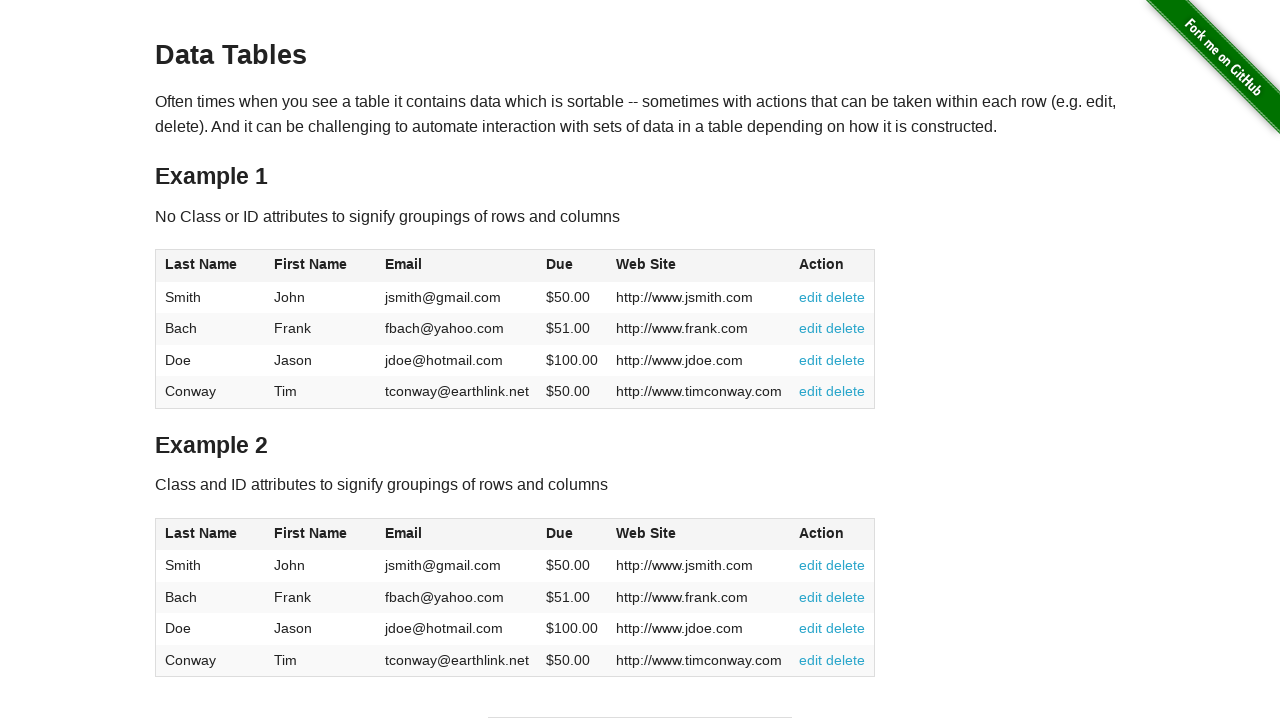

Table #table1 loaded and became visible
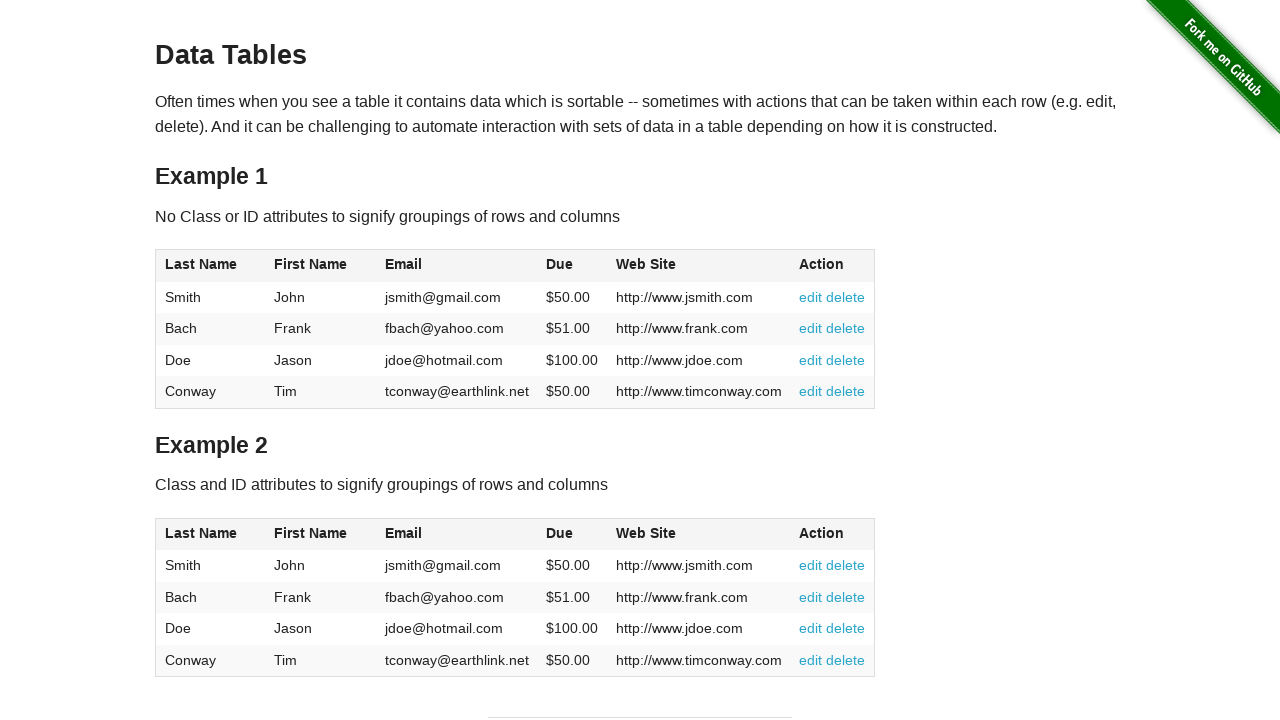

Clicked on the first table header to verify sortable column at (201, 264) on xpath=//*[@id="table1"]/thead/tr/th[1]/span
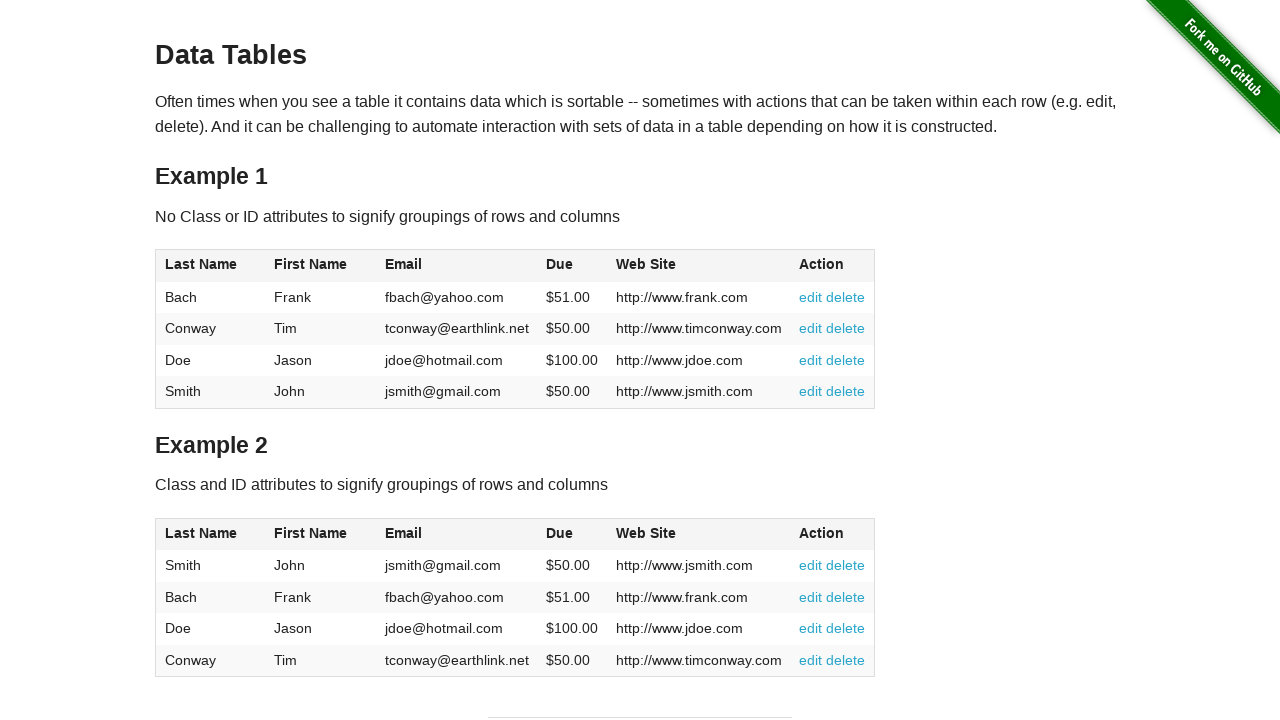

Verified table data rows are present in table body
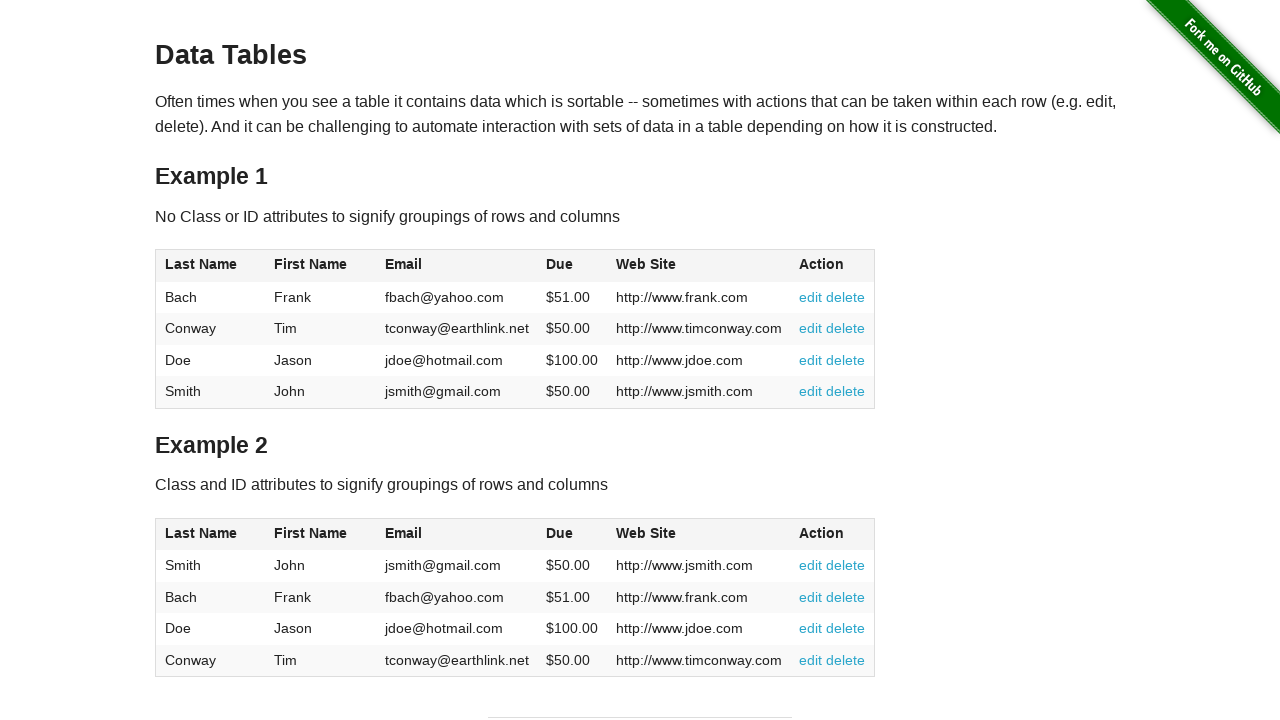

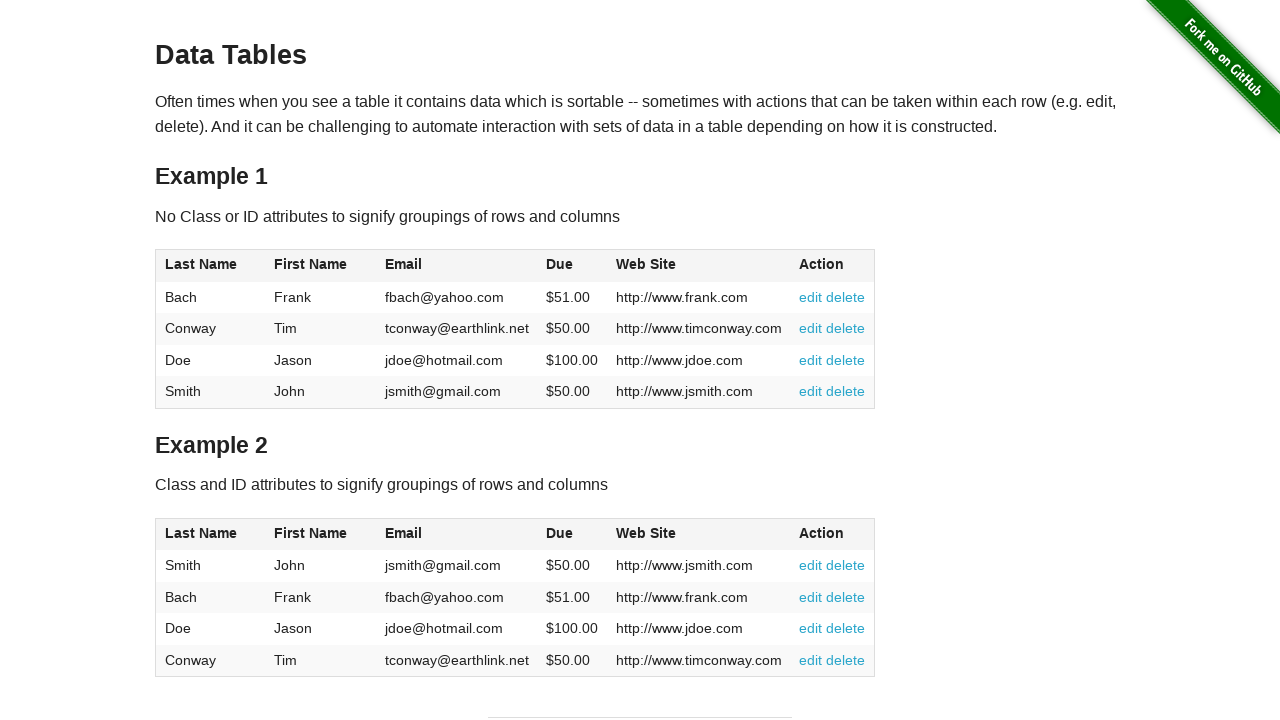